Tests JavaScript prompt alert functionality by clicking the prompt button, entering text into the alert, and accepting it

Starting URL: https://the-internet.herokuapp.com/javascript_alerts

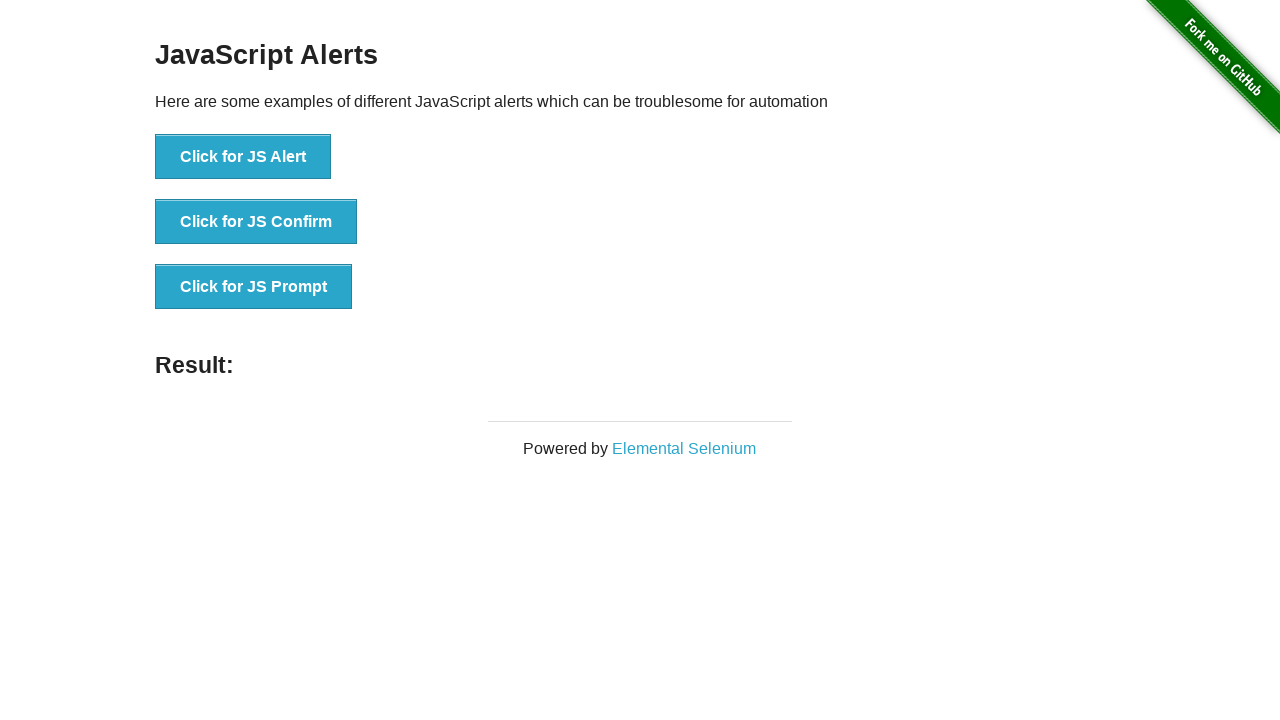

Clicked the JS Prompt button at (254, 287) on #content > div > ul > li:nth-child(3) > button
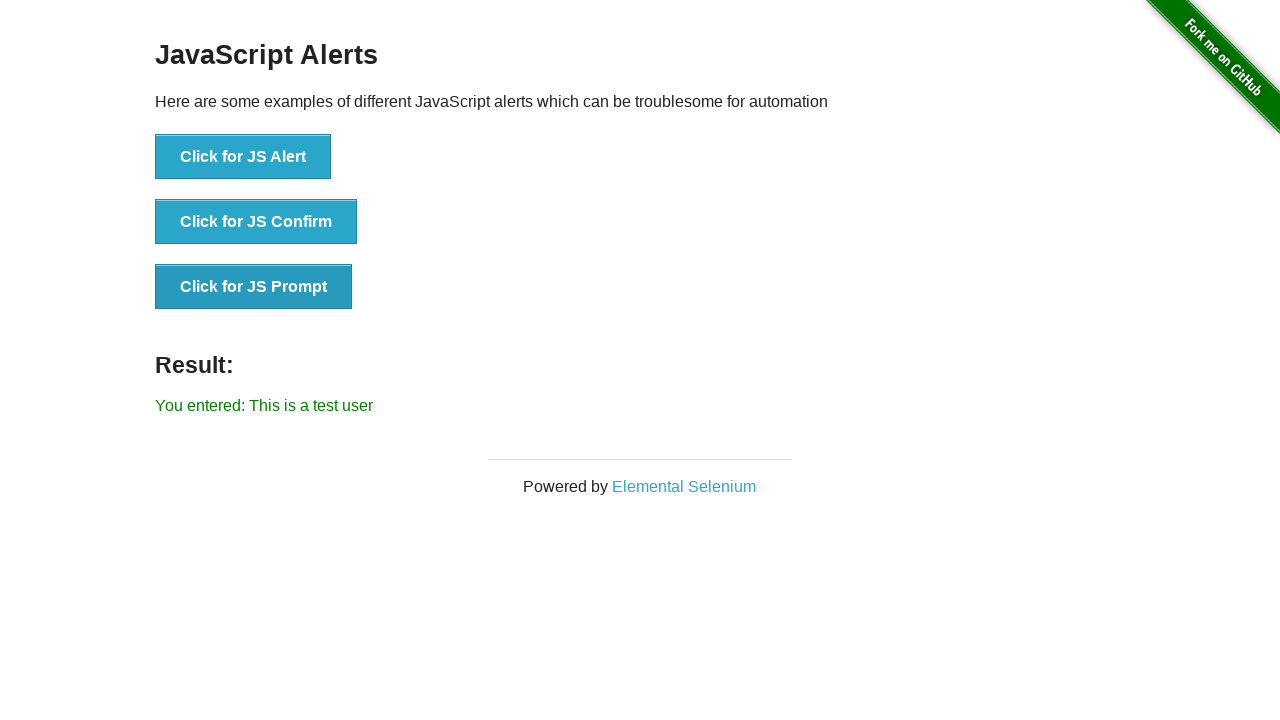

Prompt dialog was handled and result appeared on page
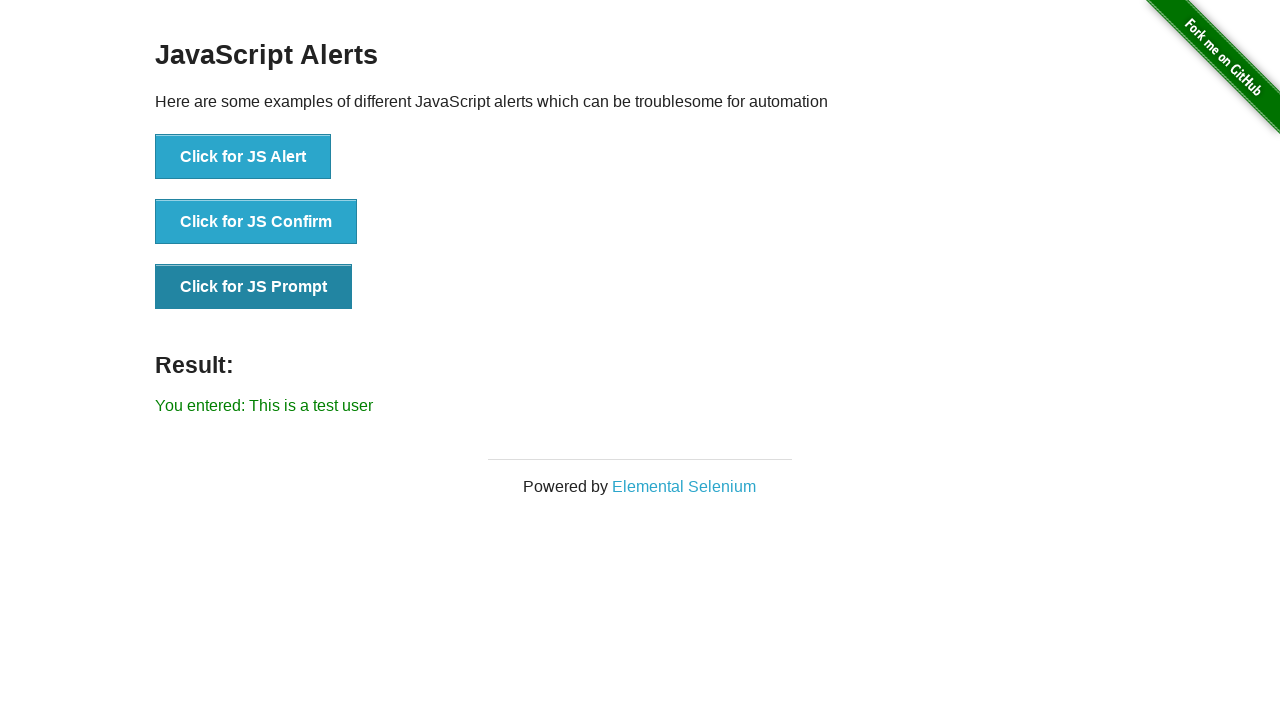

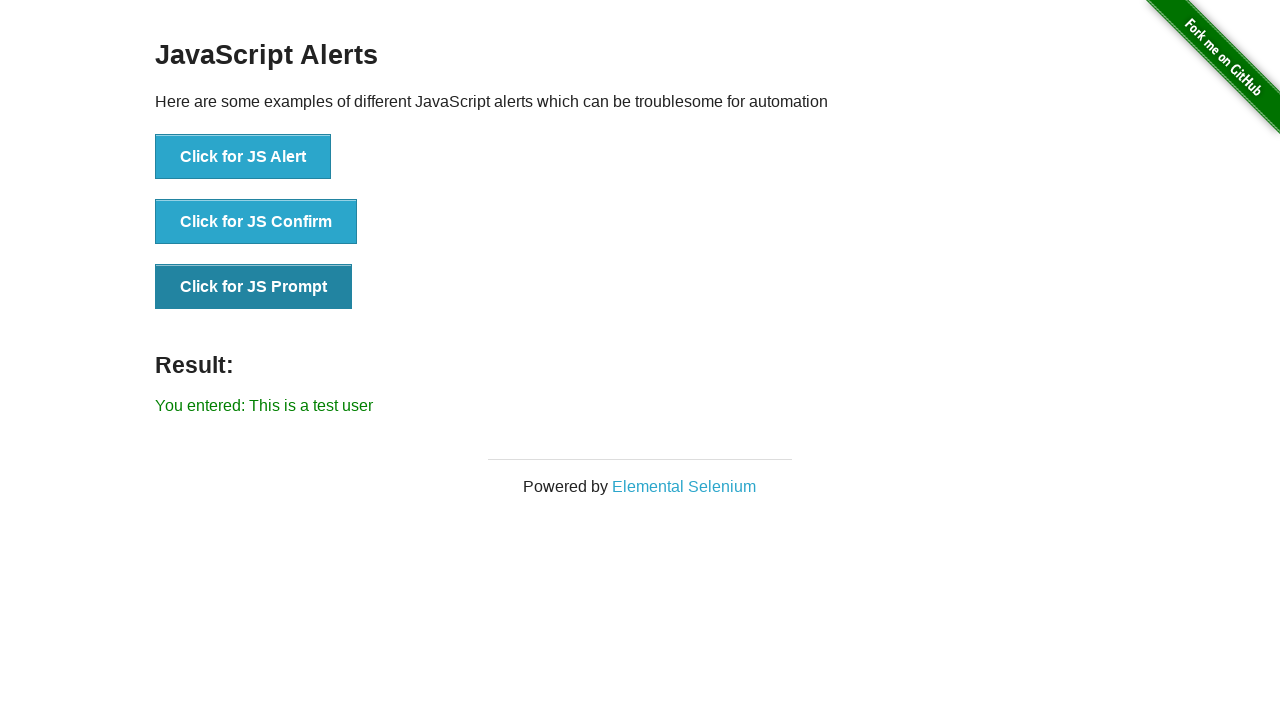